Tests drag and drop functionality by dragging an image to a drop box

Starting URL: https://formy-project.herokuapp.com/dragdrop

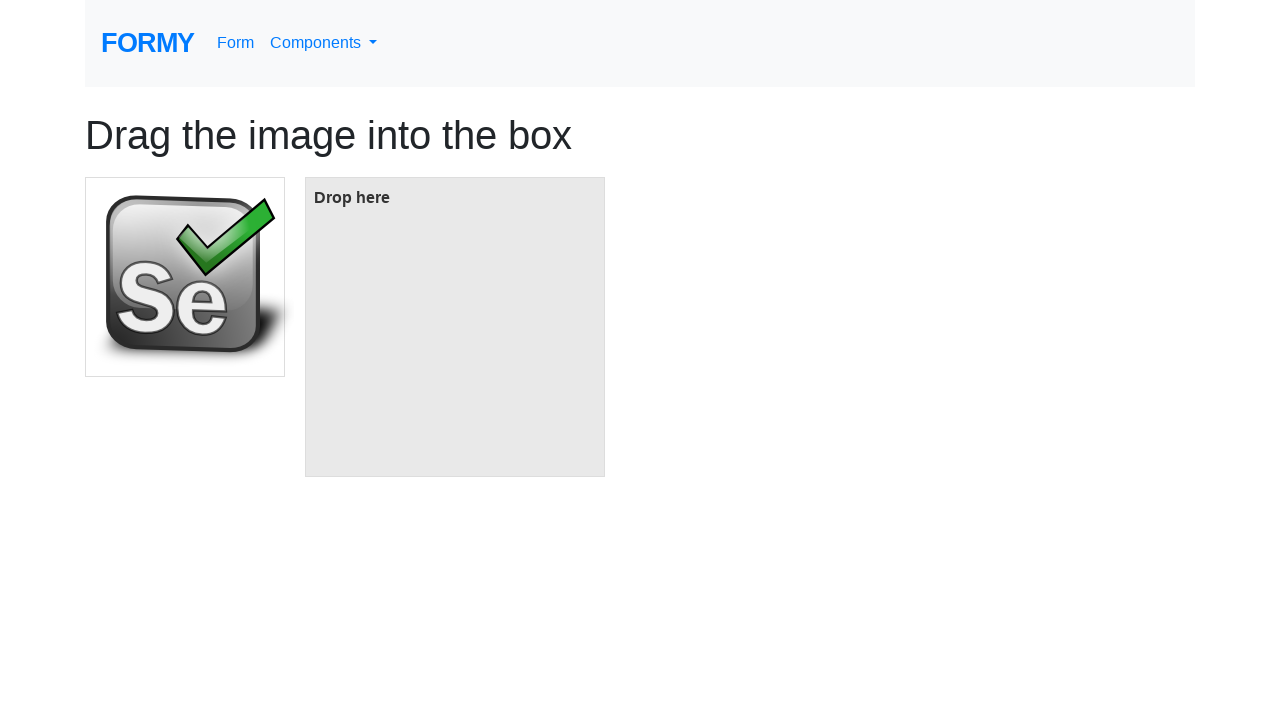

Dragged image to drop box at (455, 327)
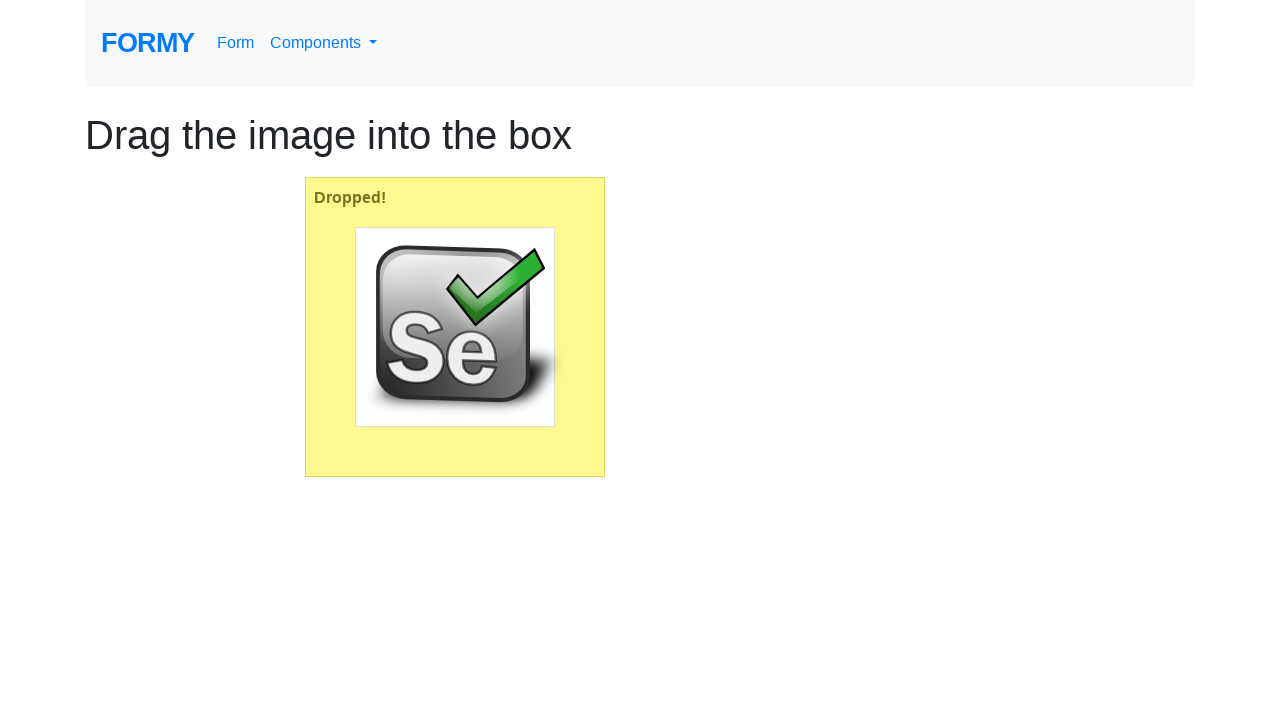

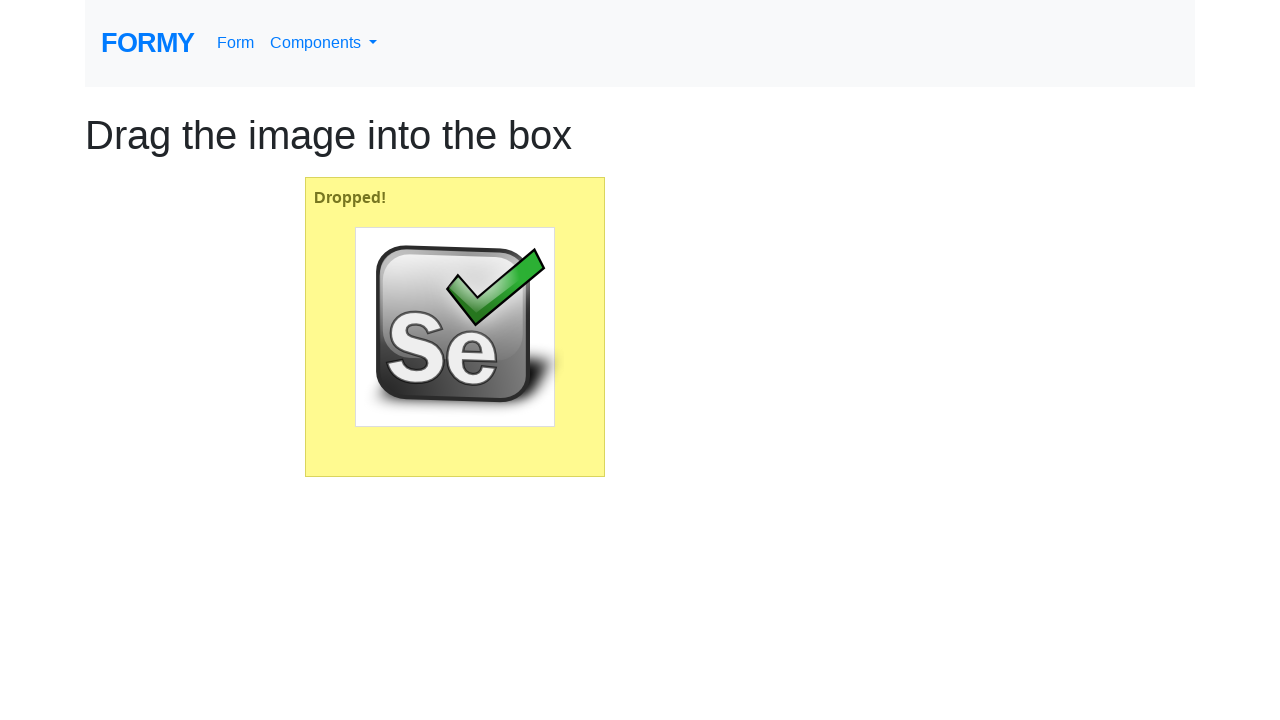